Tests job application workflow by searching for banking jobs, selecting a job from results, and clicking apply to reveal the application email

Starting URL: https://alchemy.hguy.co/jobs/

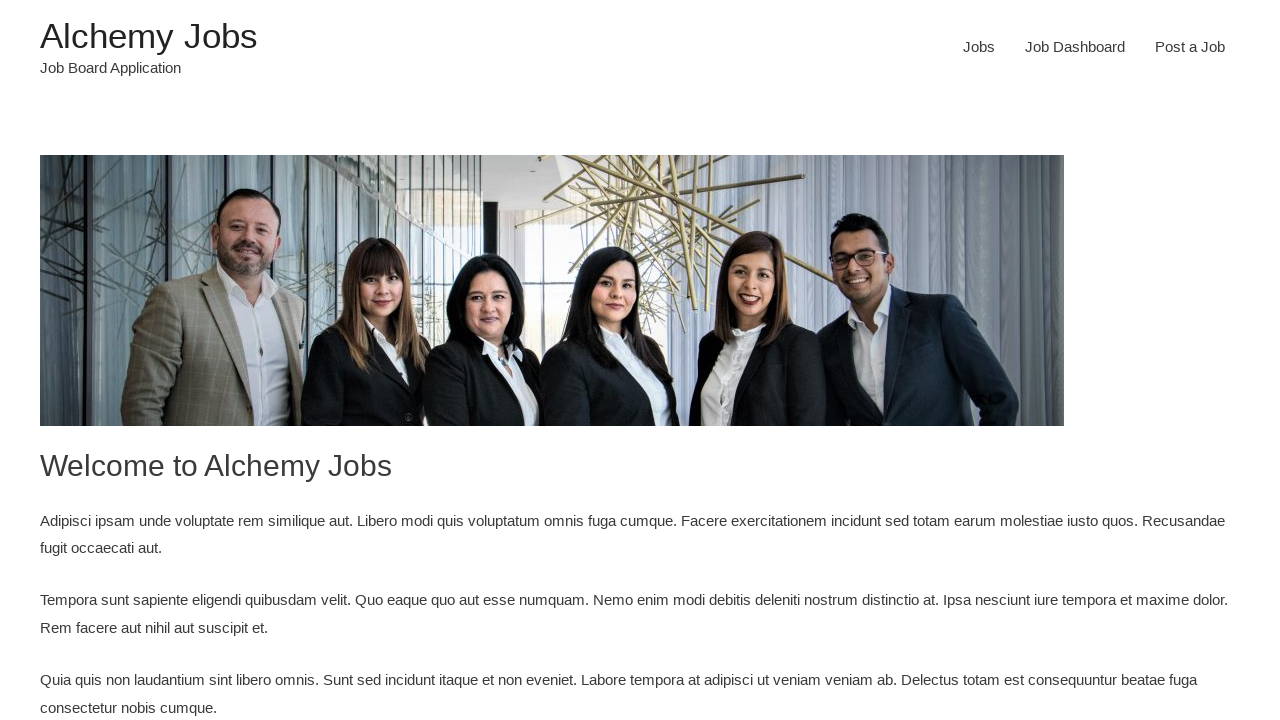

Clicked on Jobs menu item at (979, 47) on #menu-item-24
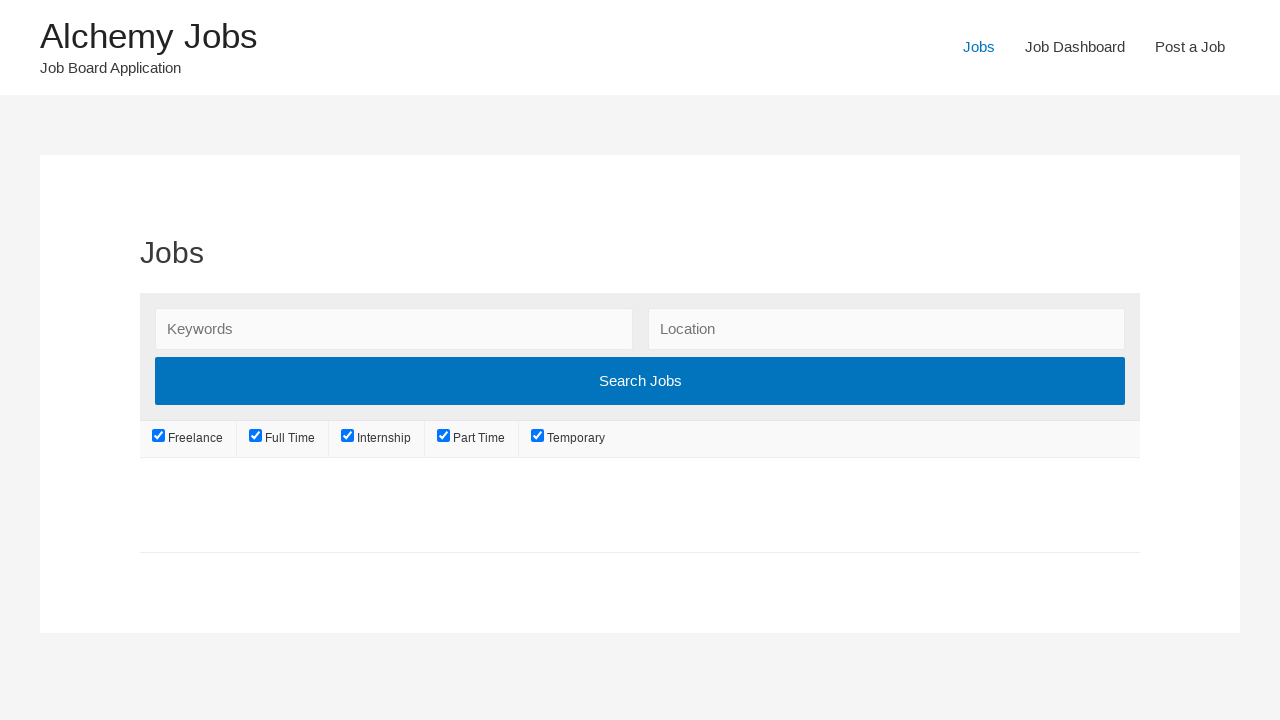

Entered 'Banking' in search keywords field on #search_keywords
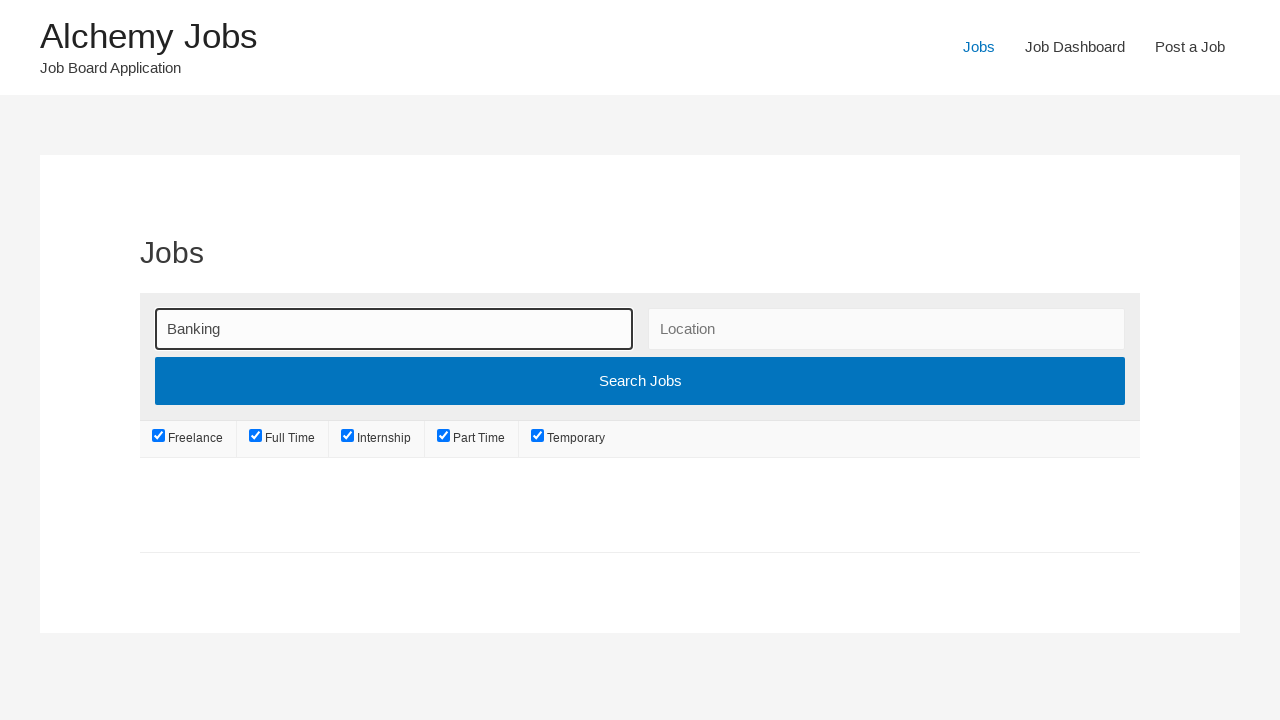

Clicked Search Jobs button at (640, 377) on .search_submit
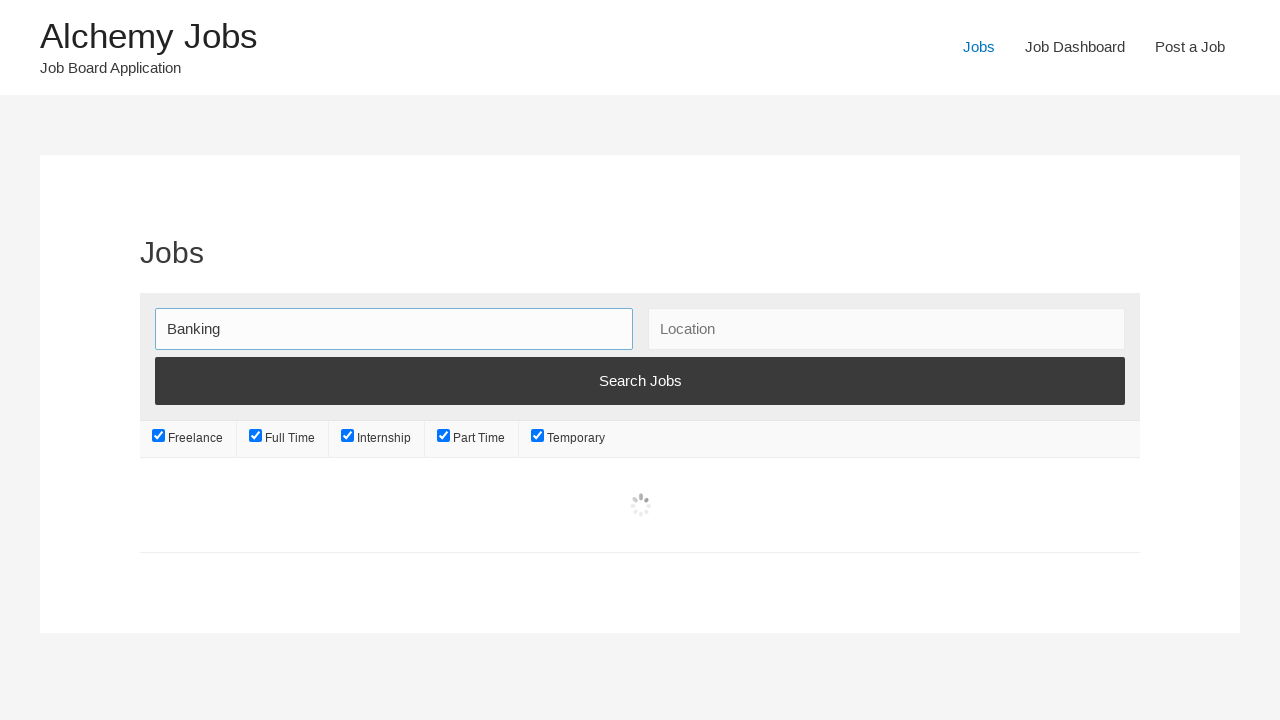

Banking job listings loaded
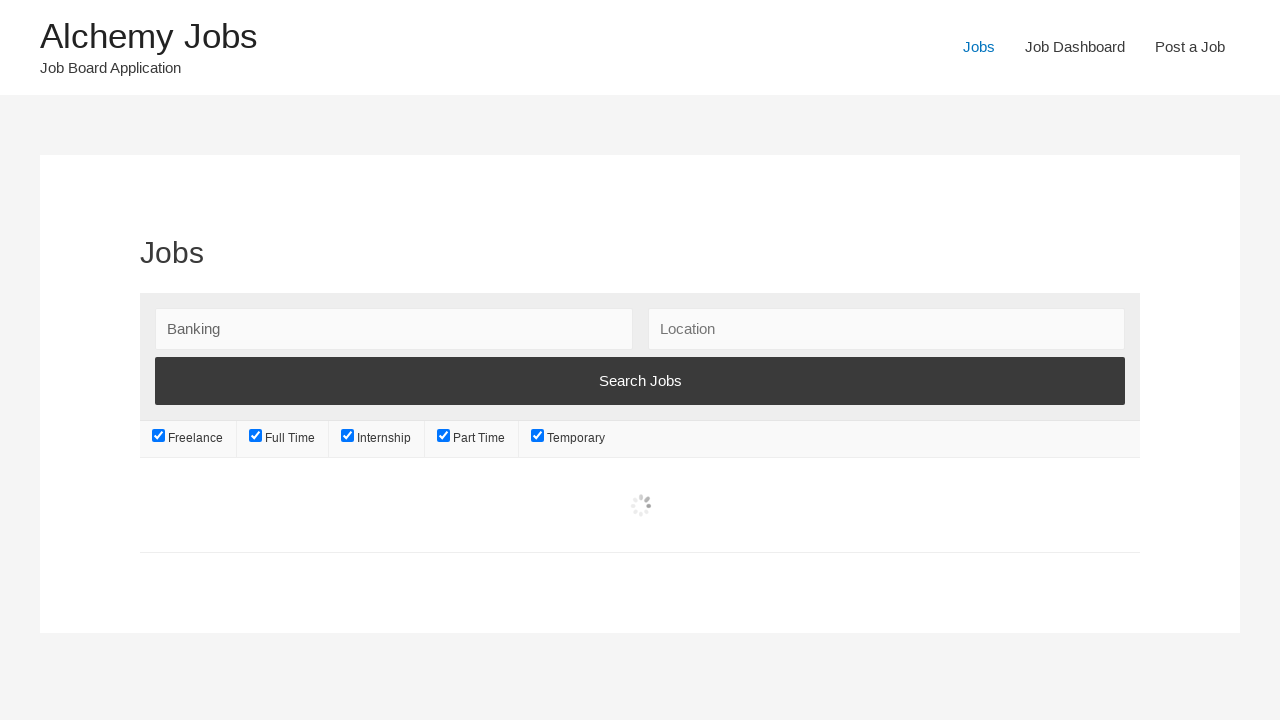

Clicked on first job listing at (454, 520) on h3
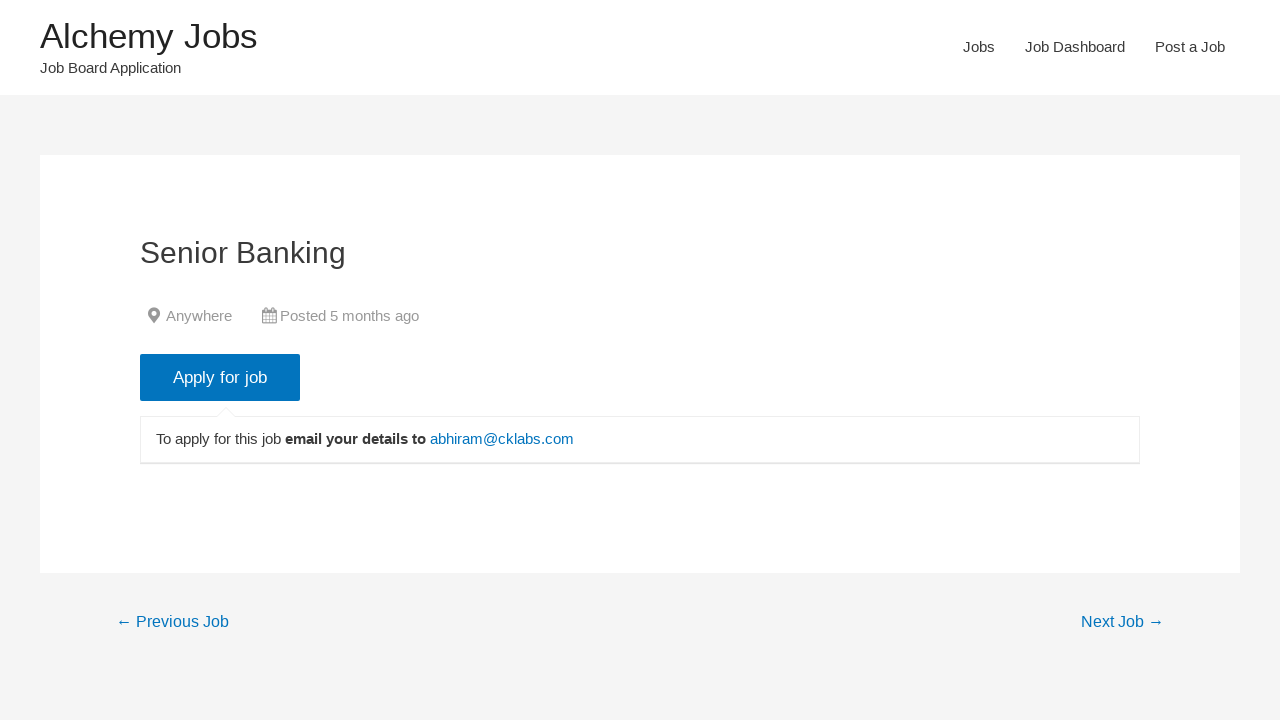

Clicked Apply for job button at (220, 377) on input[value='Apply for job']
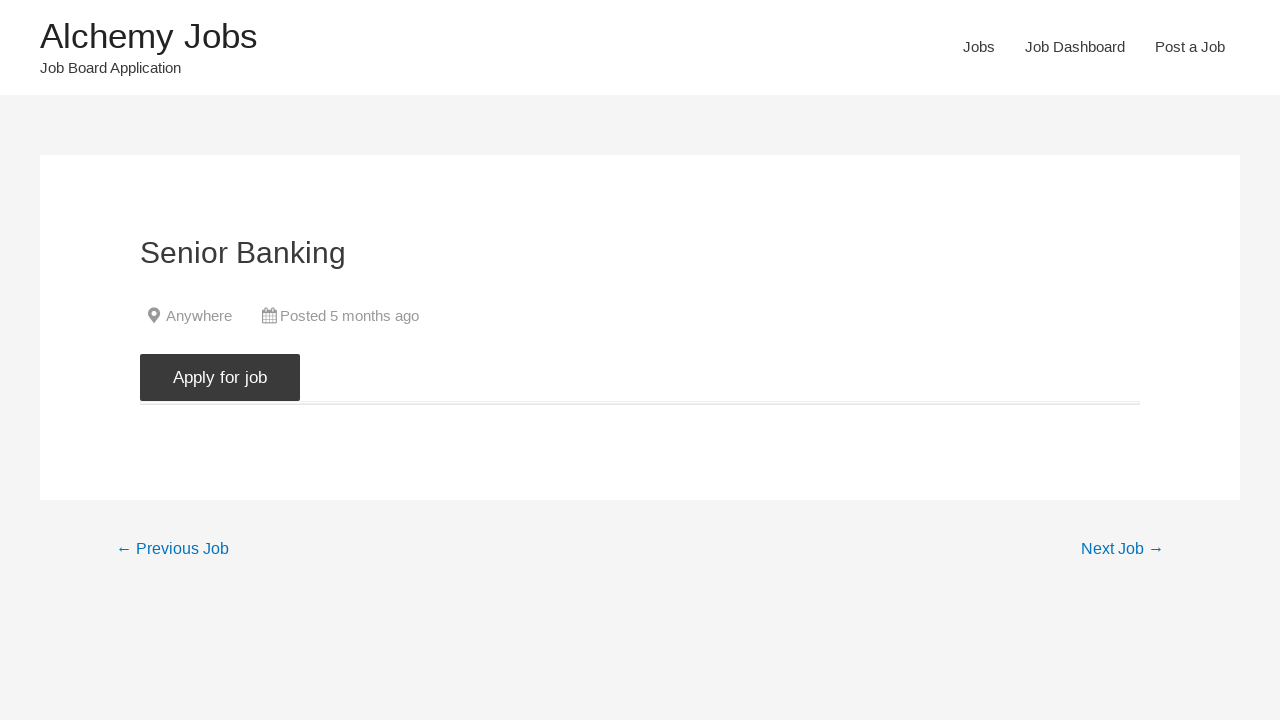

Application email revealed and visible
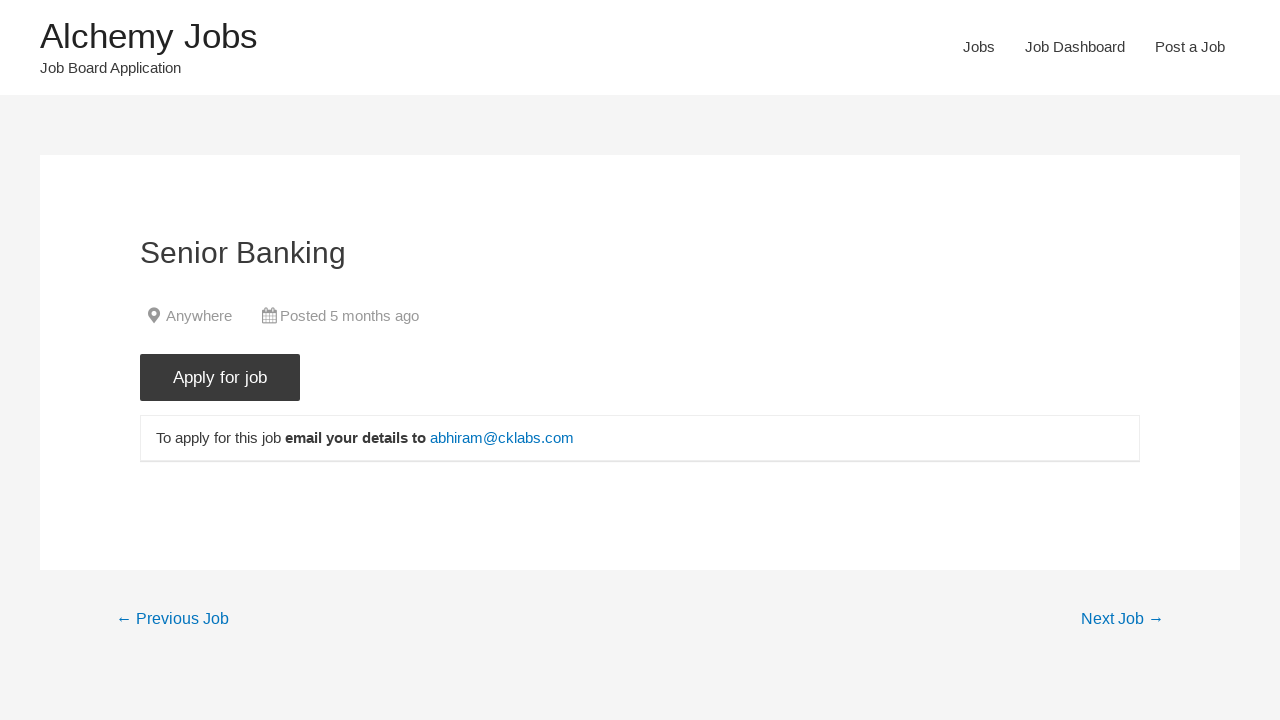

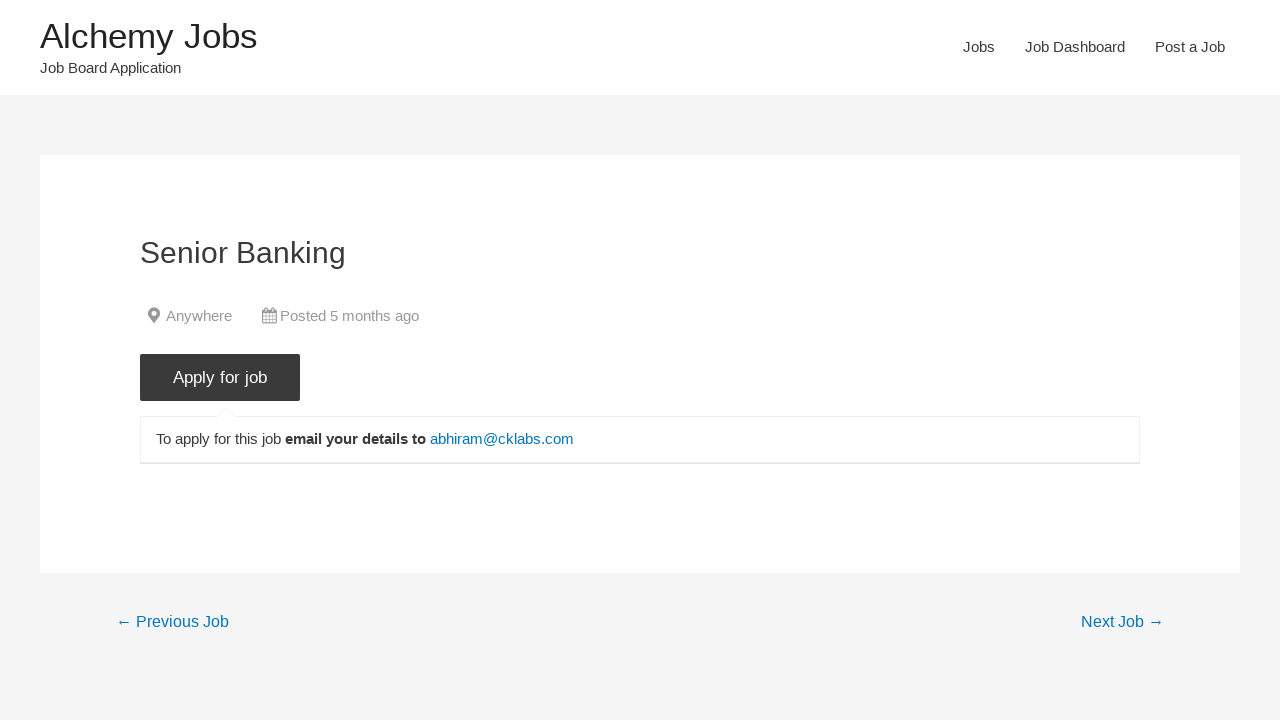